Tests window handling functionality by clicking a link that opens a new window/tab, verifying that two windows exist, switching to the new window, and verifying the window title and page content.

Starting URL: https://the-internet.herokuapp.com/windows

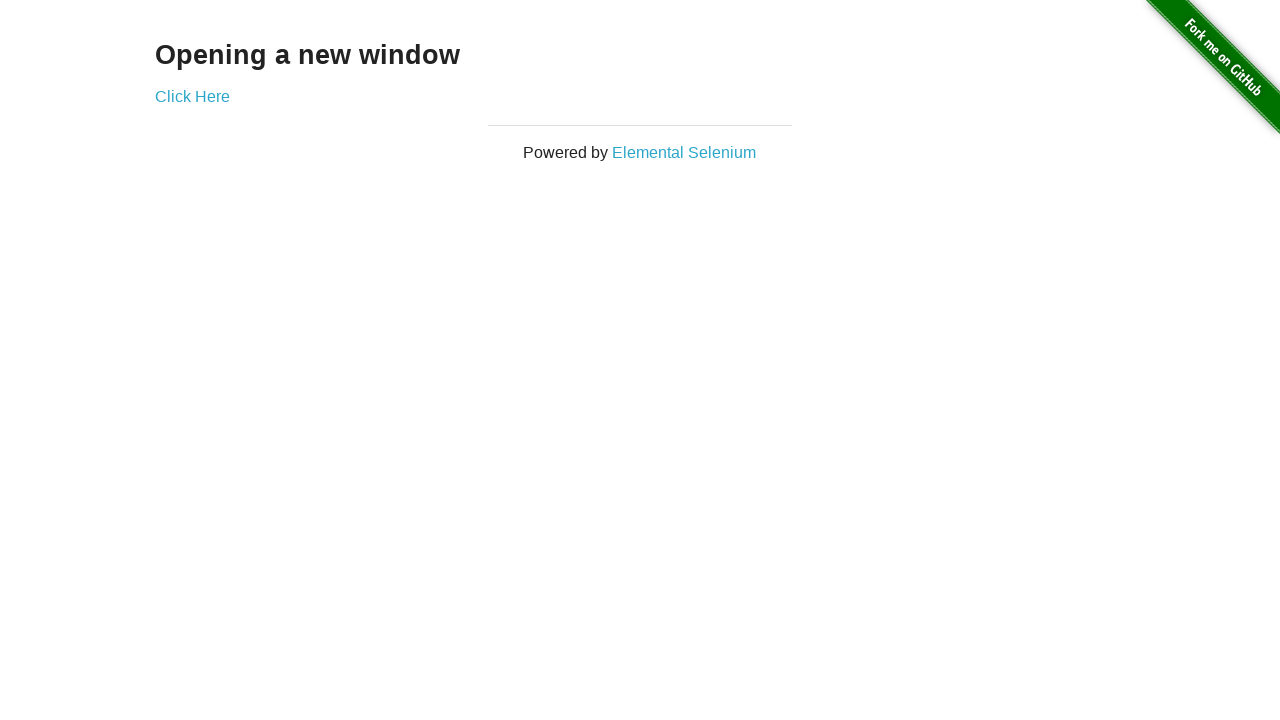

Clicked 'Click Here' link to open new window at (192, 96) on text=Click Here
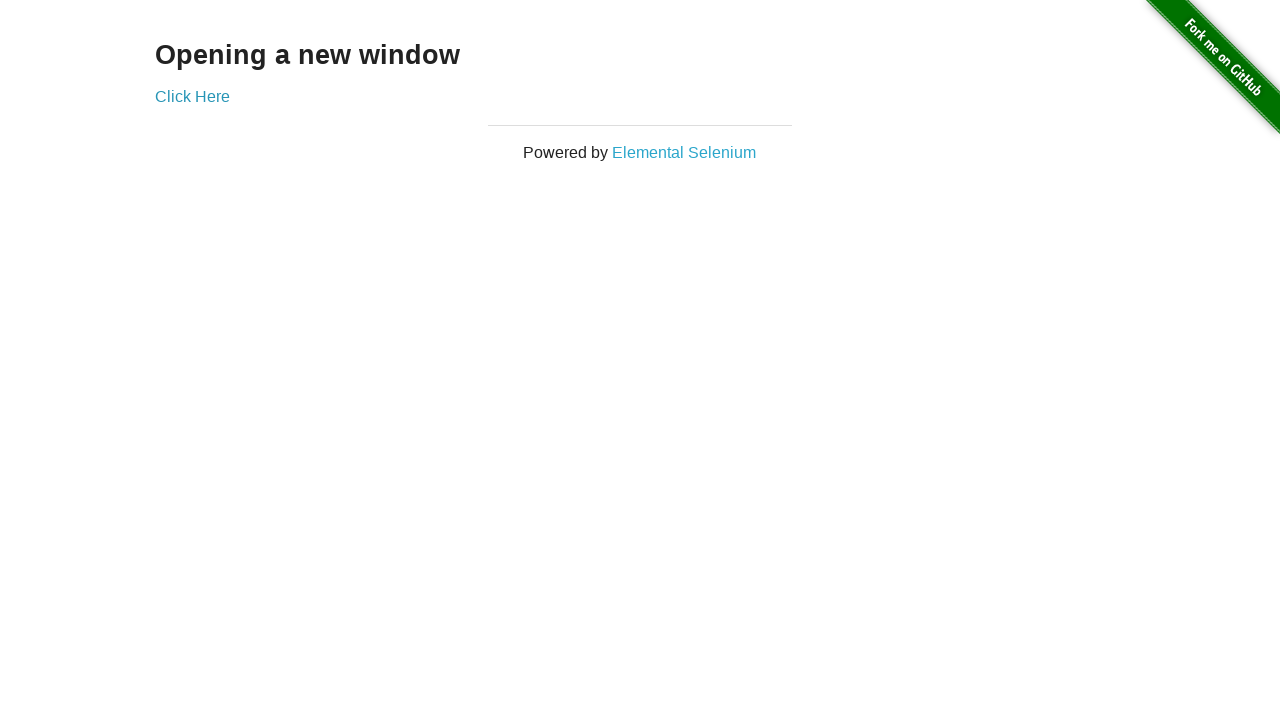

Captured new window/page object
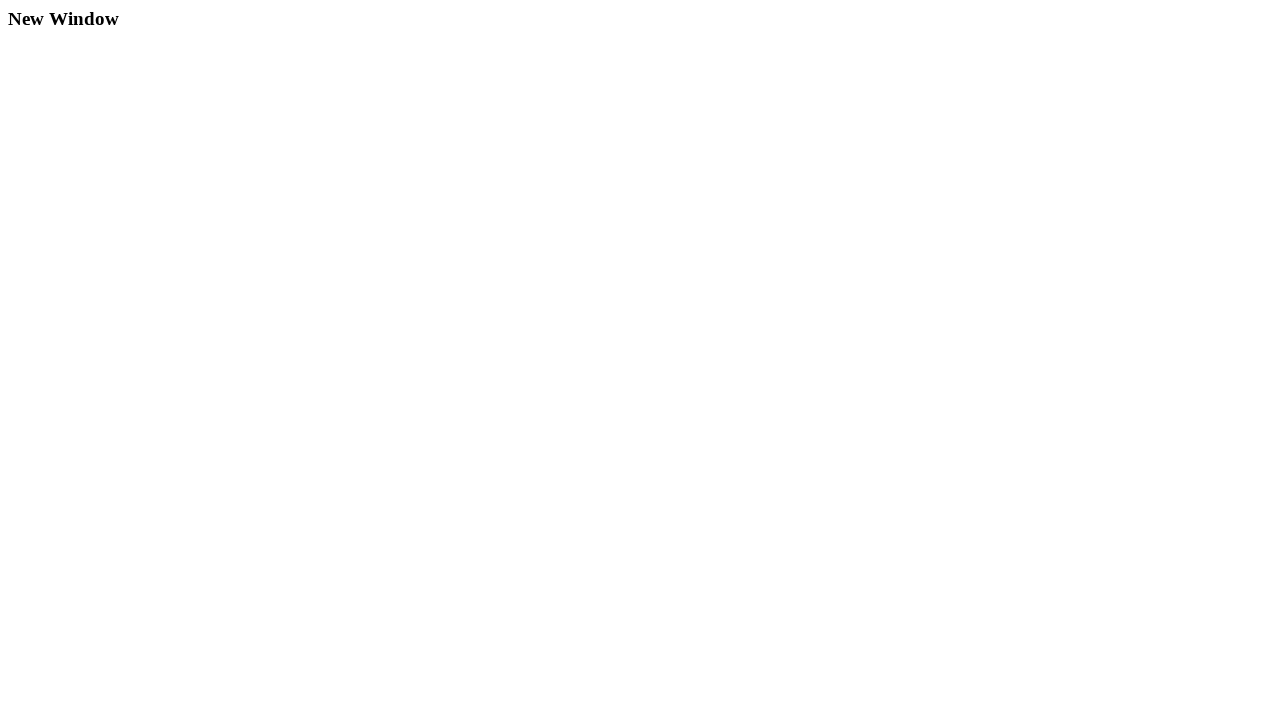

Waited for new page to load
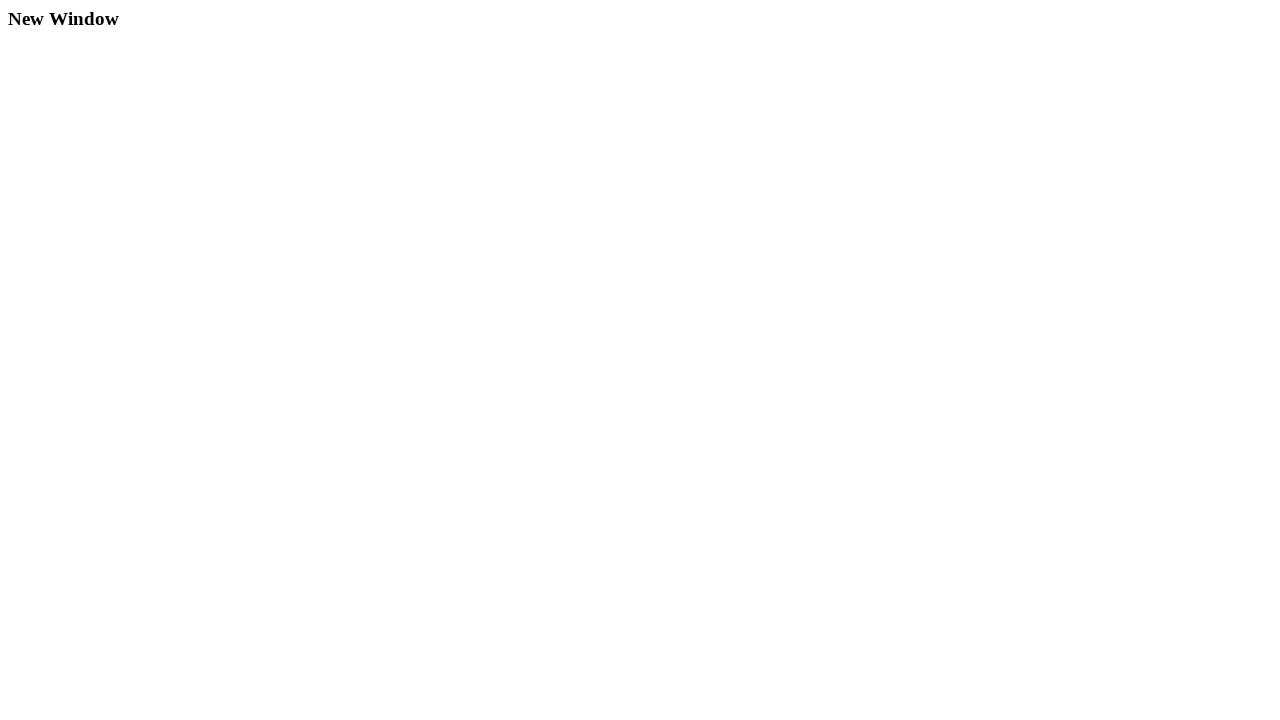

Verified 2 windows are open
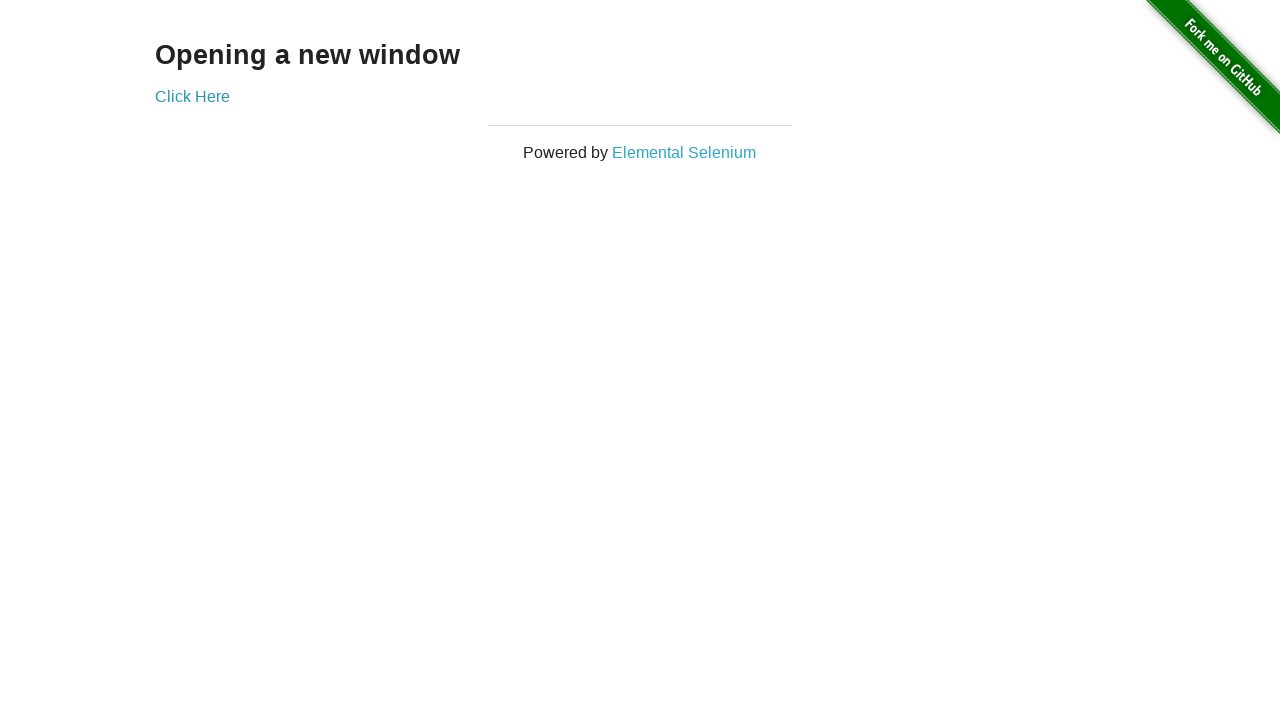

Verified new window title is 'New Window'
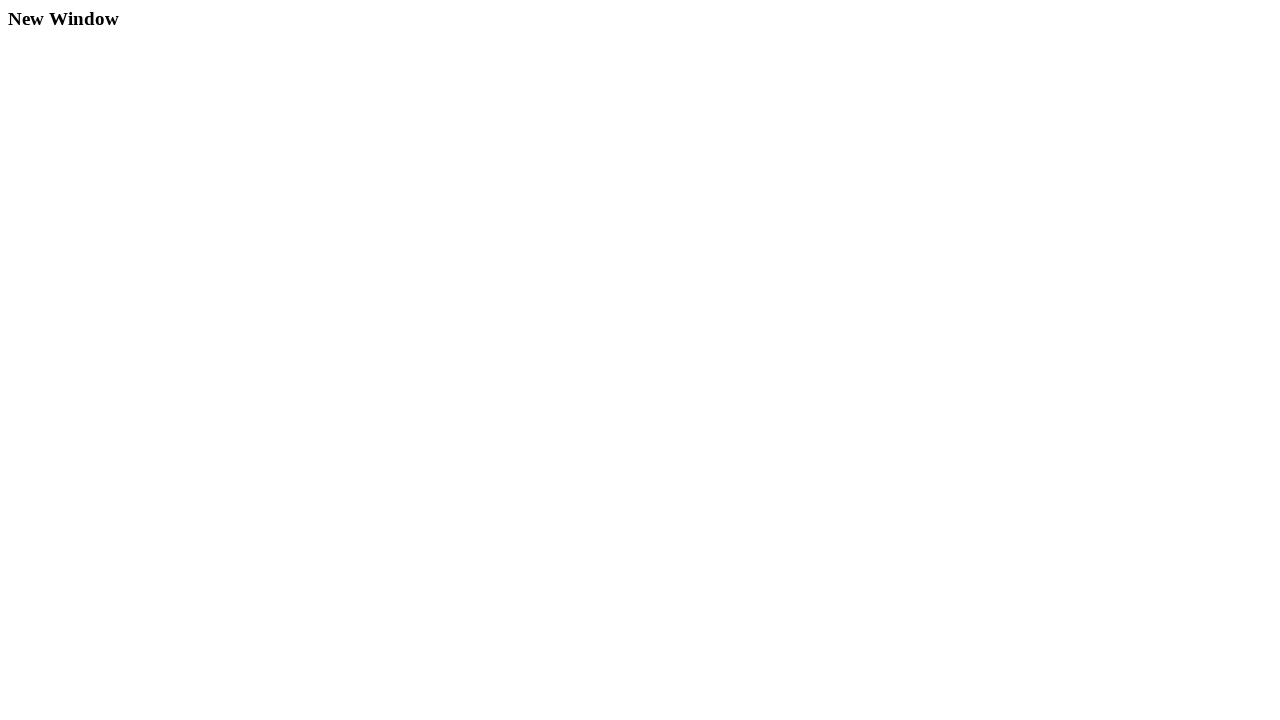

Verified 'New Window' text exists on new page
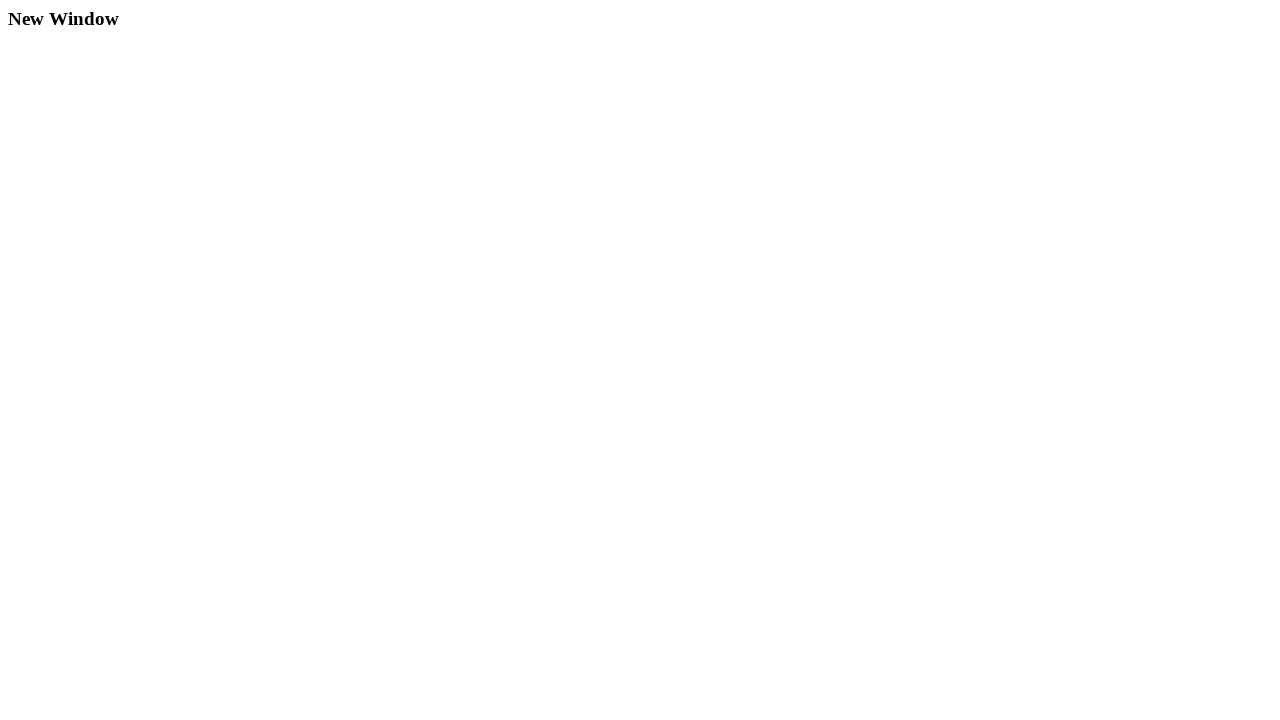

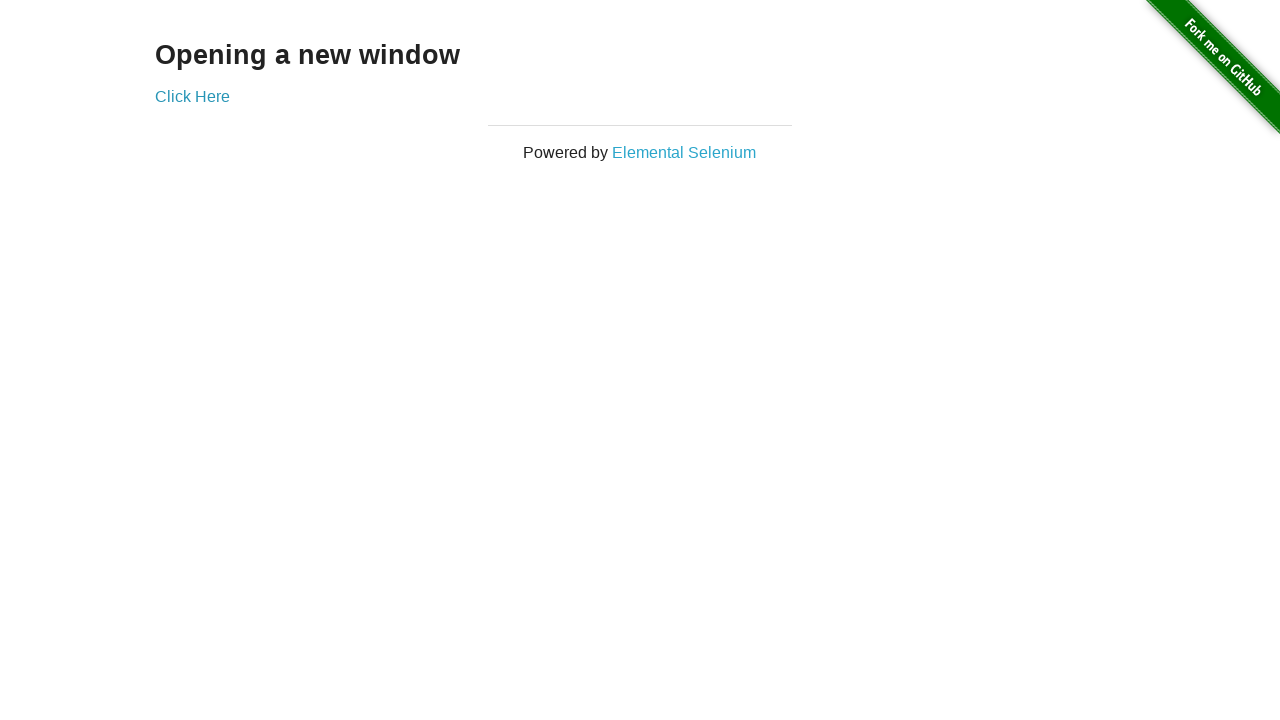